Tests that languages starting with a number are displayed correctly

Starting URL: https://www.99-bottles-of-beer.net/abc.html

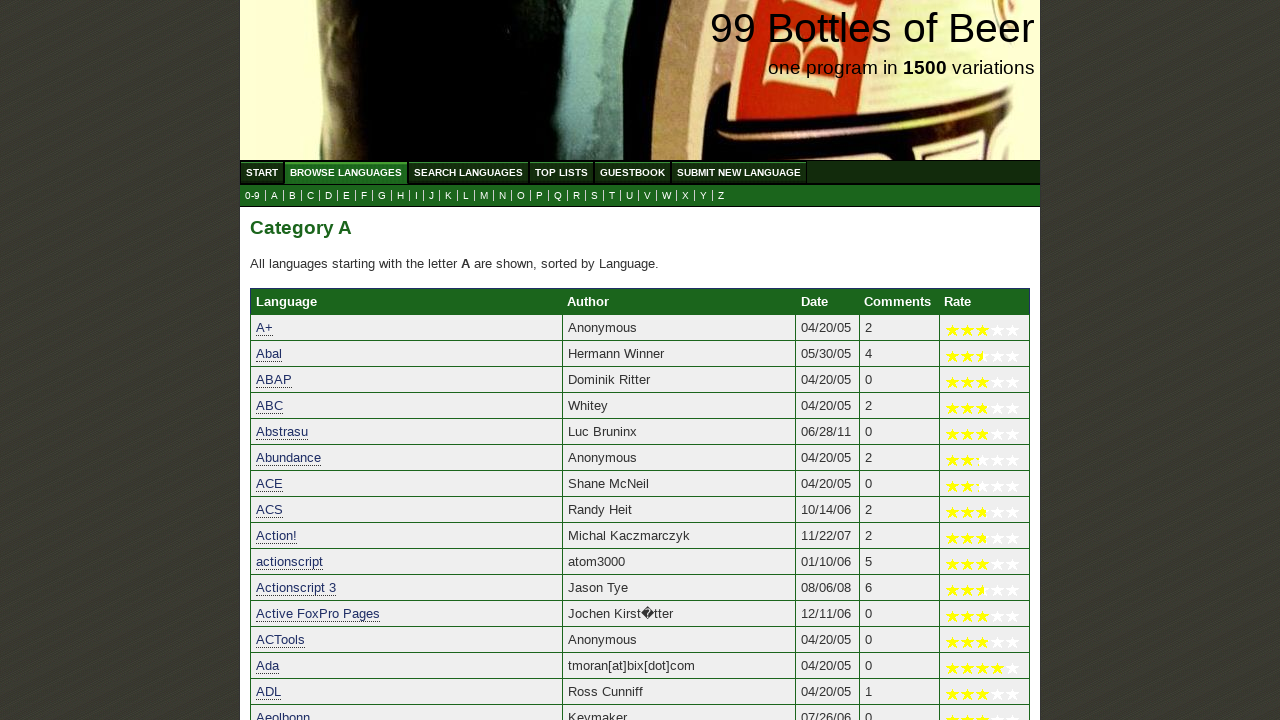

Clicked on 0-9 link in submenu at (252, 196) on xpath=//ul[@id='submenu']/li/a[@href='0.html']
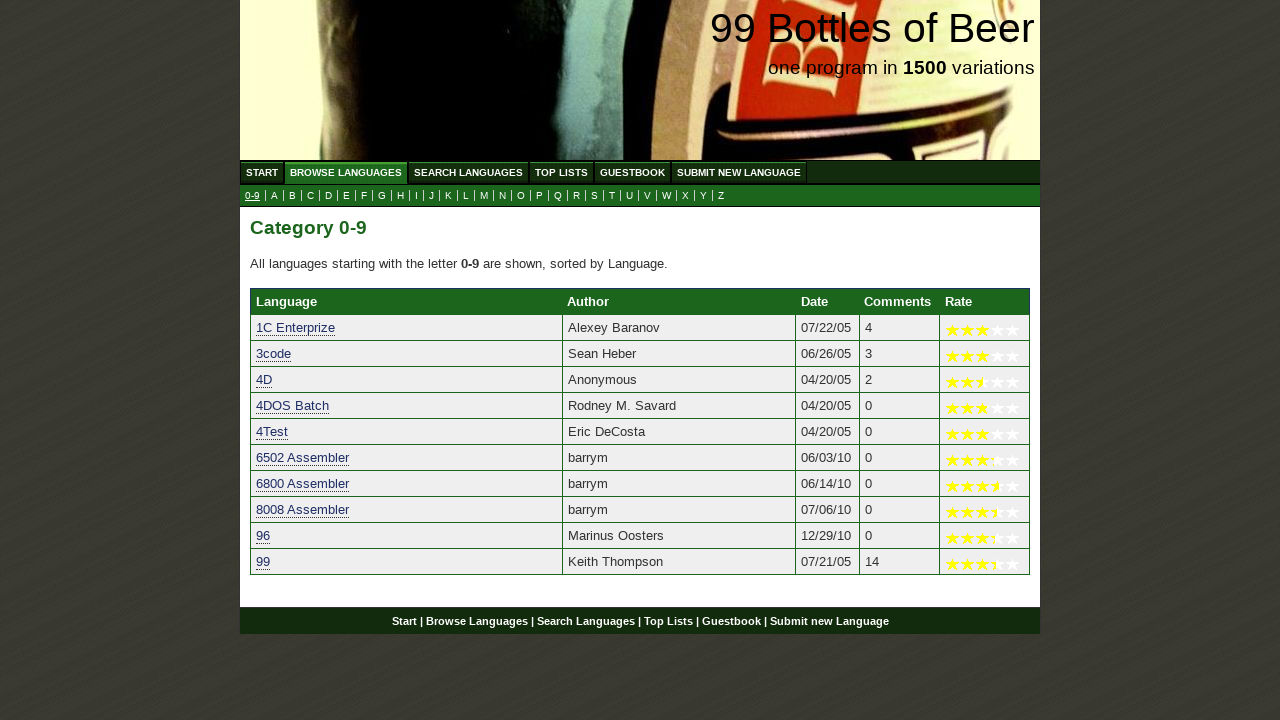

Language table loaded with languages starting with numbers
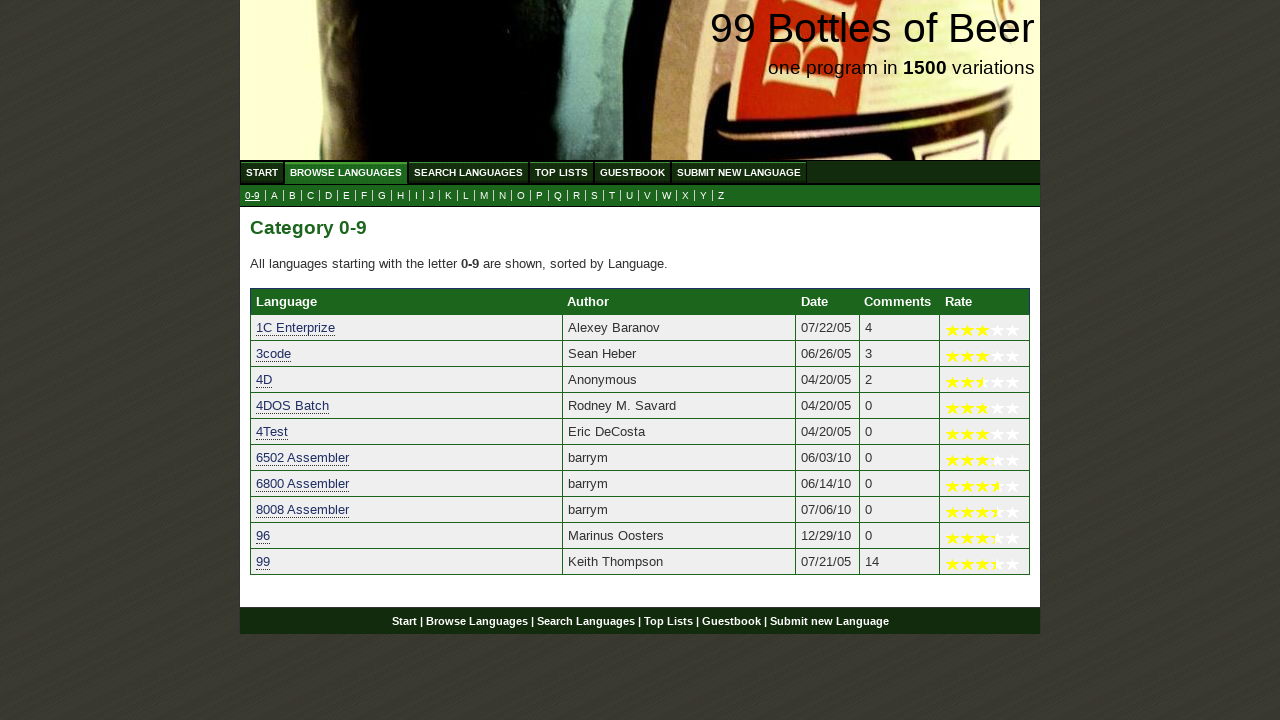

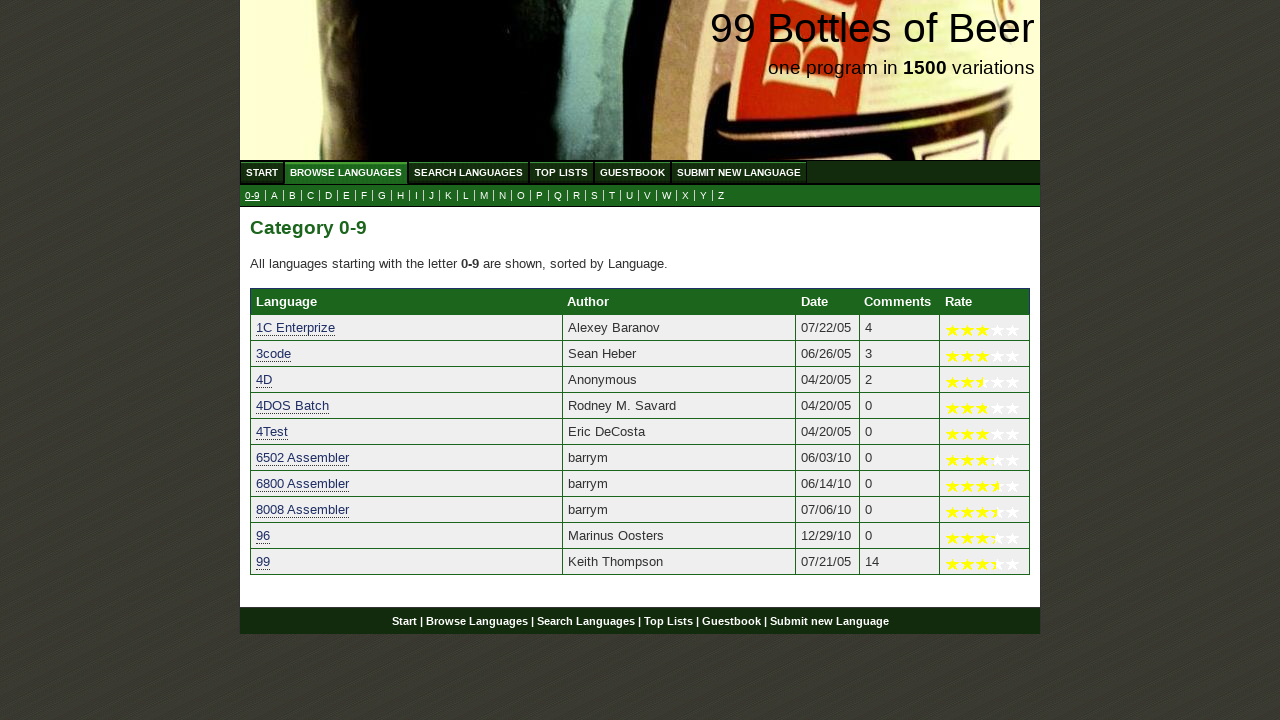